Tests clearing the complete state of all items by checking and unchecking the toggle all checkbox

Starting URL: https://demo.playwright.dev/todomvc

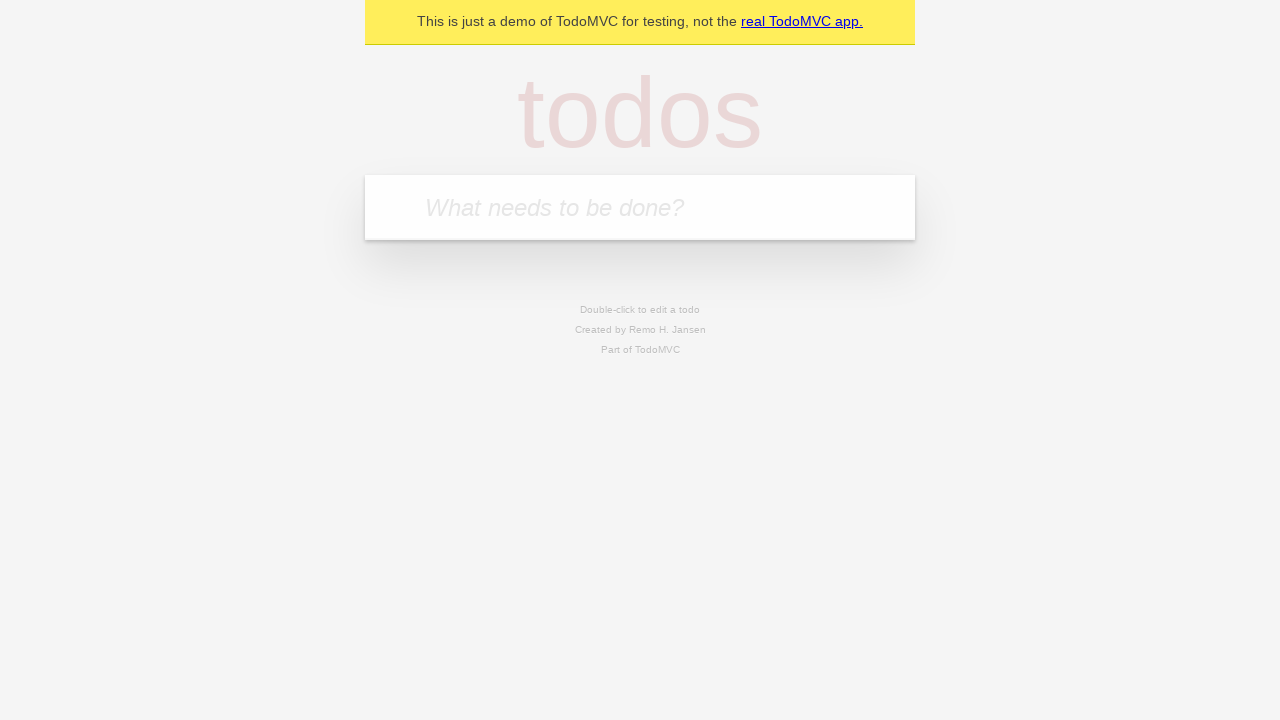

Filled todo input with 'buy some cheese' on internal:attr=[placeholder="What needs to be done?"i]
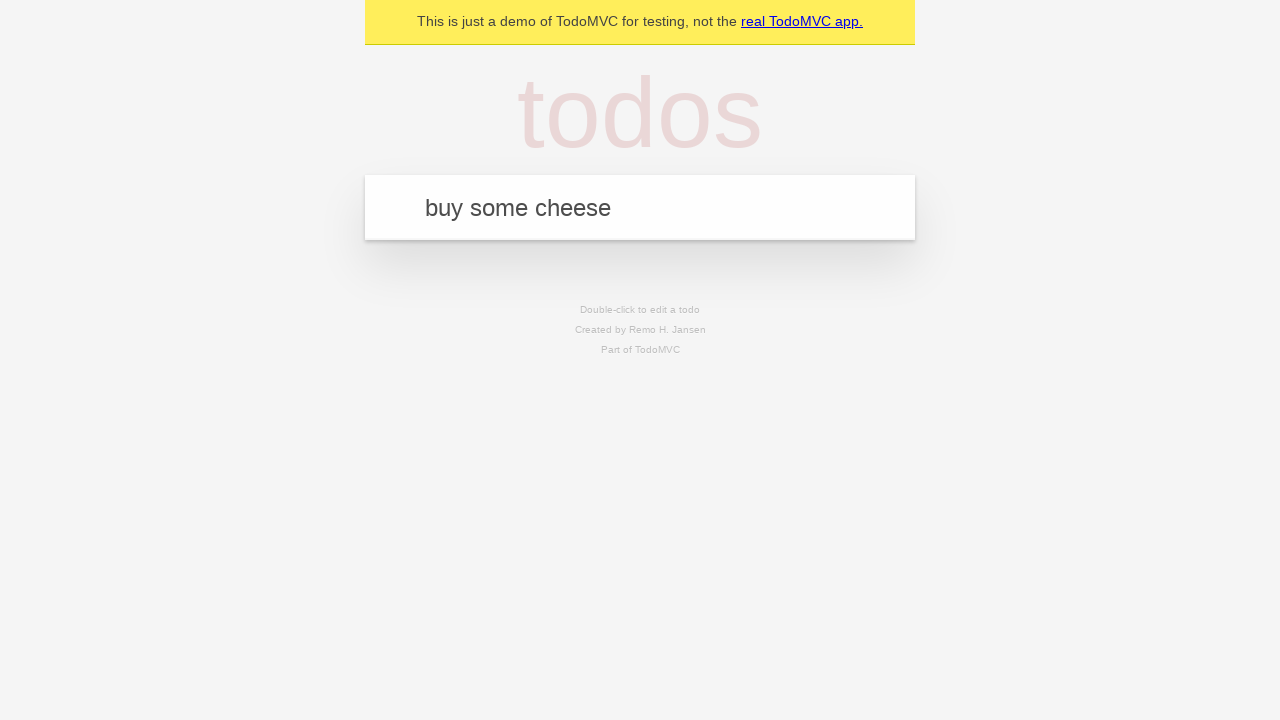

Pressed Enter to add first todo item on internal:attr=[placeholder="What needs to be done?"i]
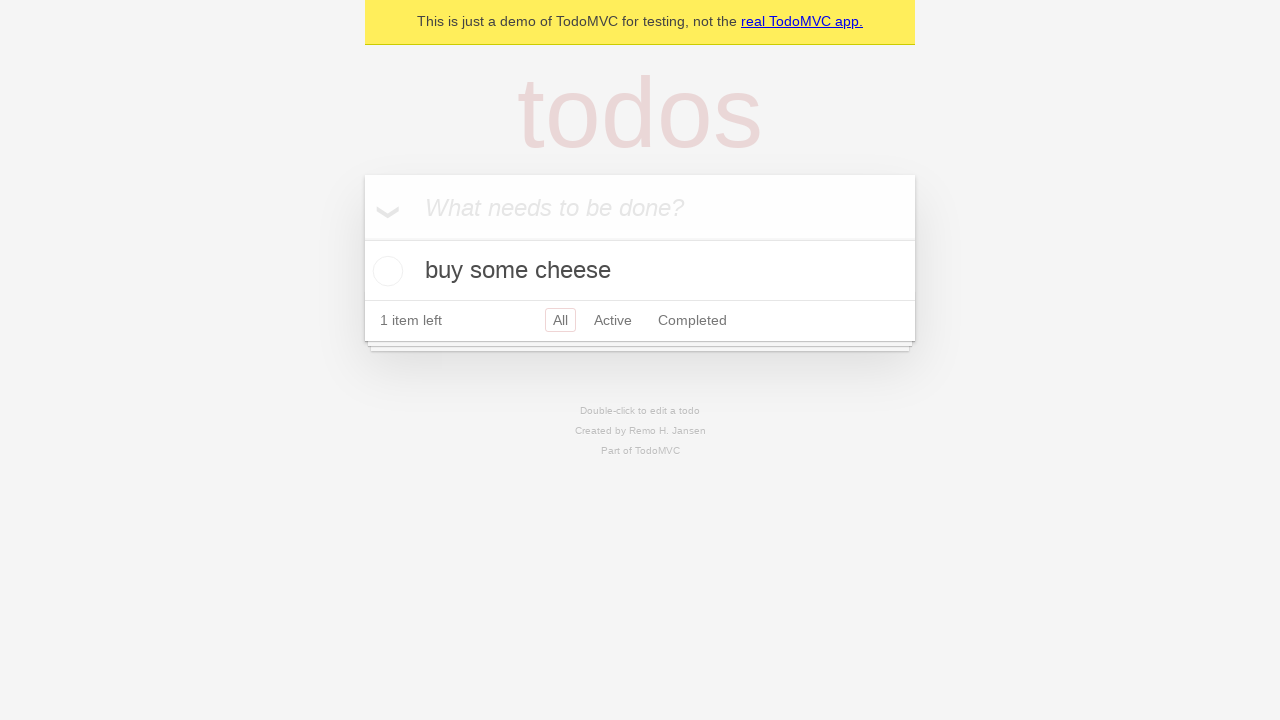

Filled todo input with 'feed the cat' on internal:attr=[placeholder="What needs to be done?"i]
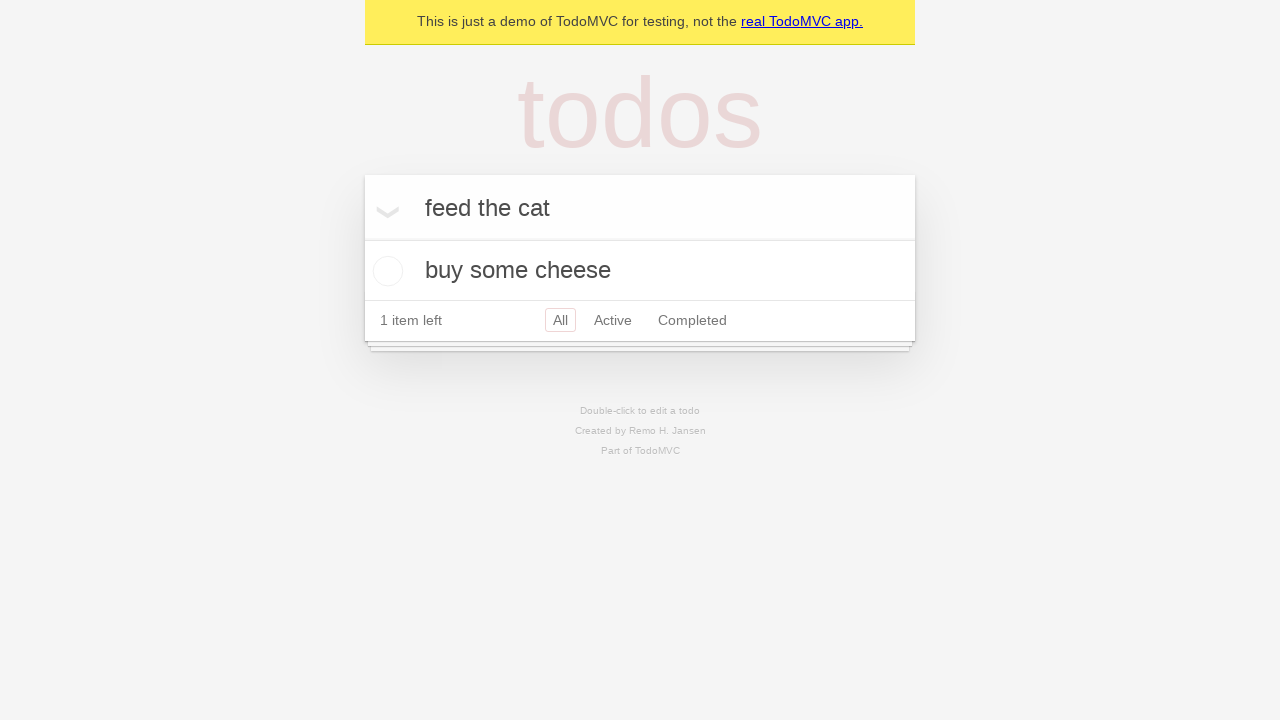

Pressed Enter to add second todo item on internal:attr=[placeholder="What needs to be done?"i]
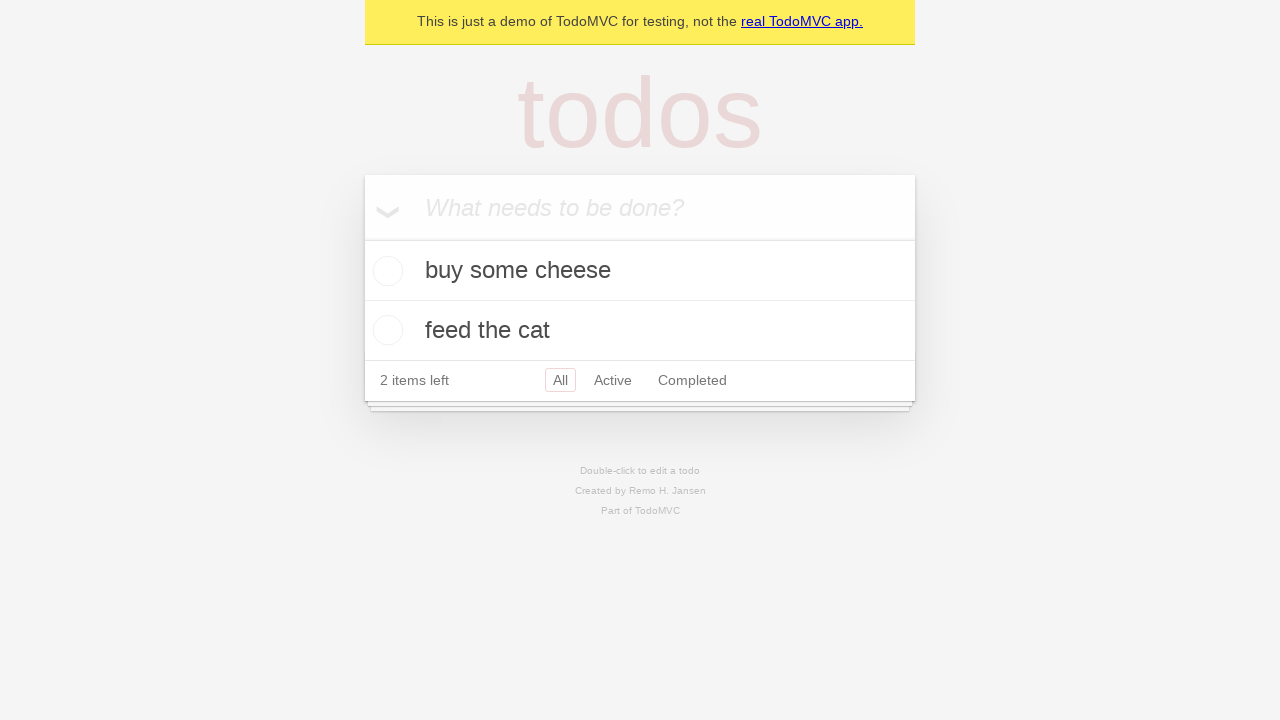

Filled todo input with 'book a doctors appointment' on internal:attr=[placeholder="What needs to be done?"i]
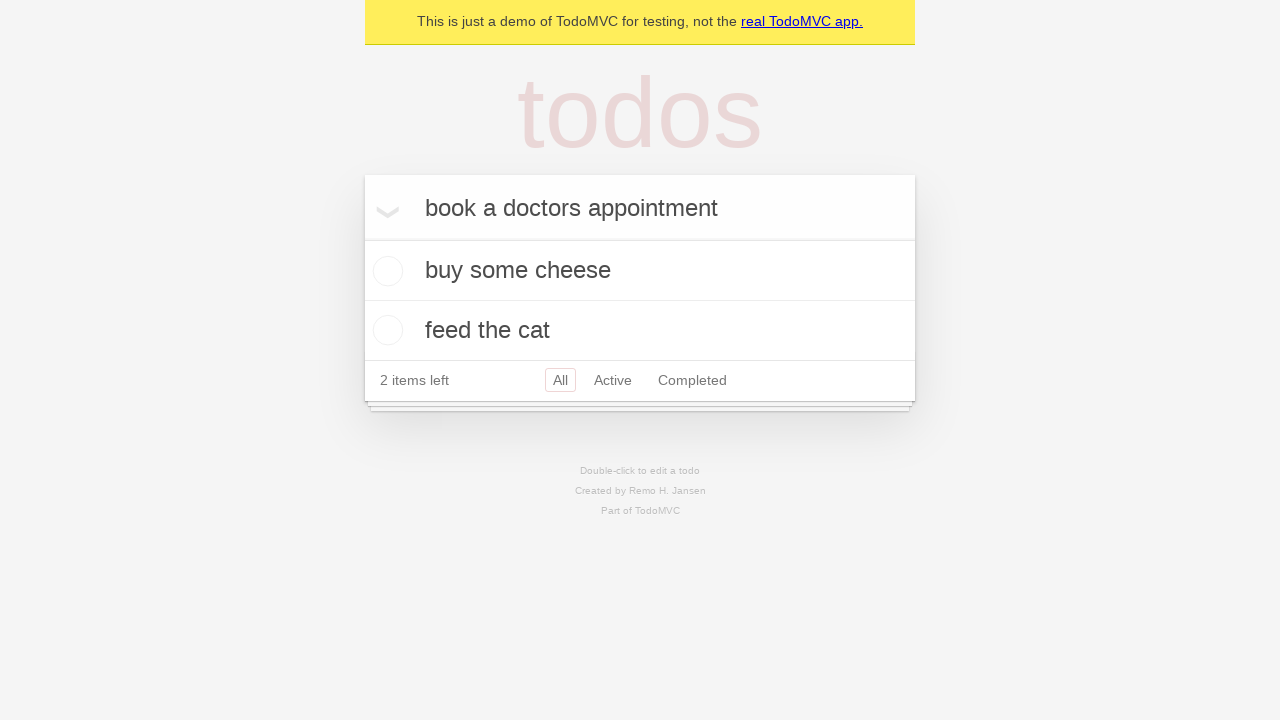

Pressed Enter to add third todo item on internal:attr=[placeholder="What needs to be done?"i]
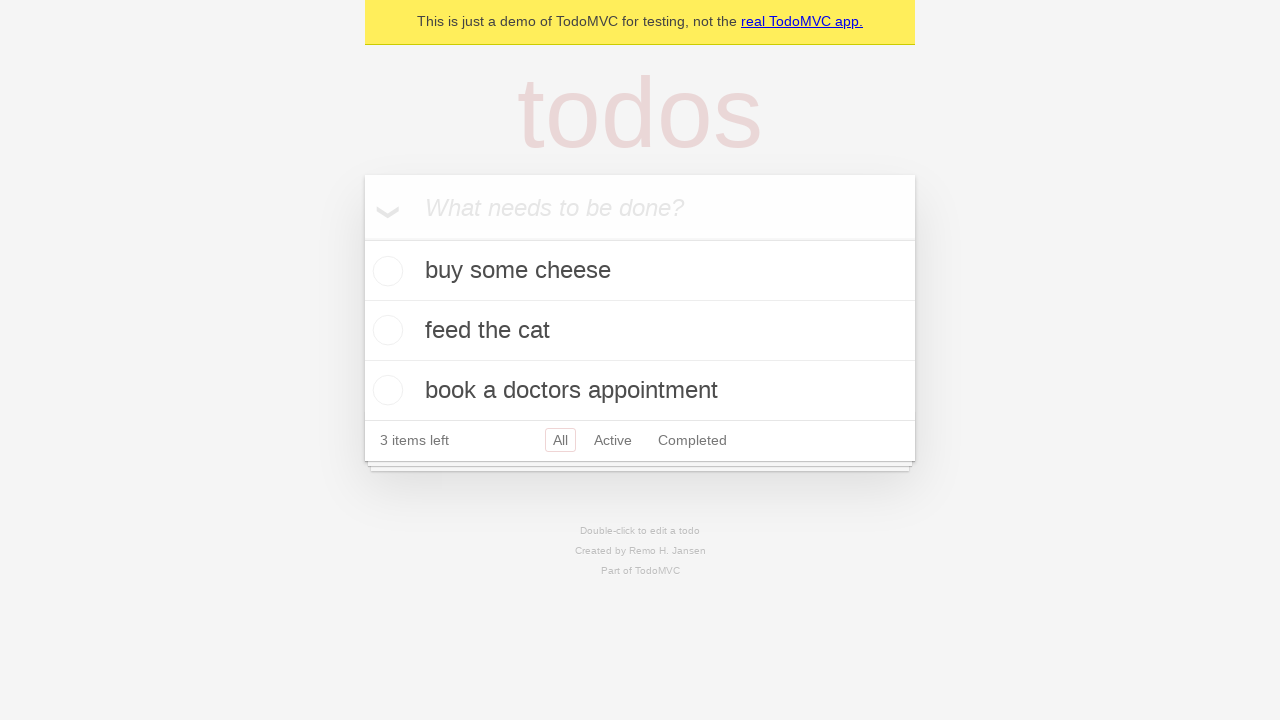

Clicked 'Mark all as complete' toggle to check all items at (362, 238) on internal:label="Mark all as complete"i
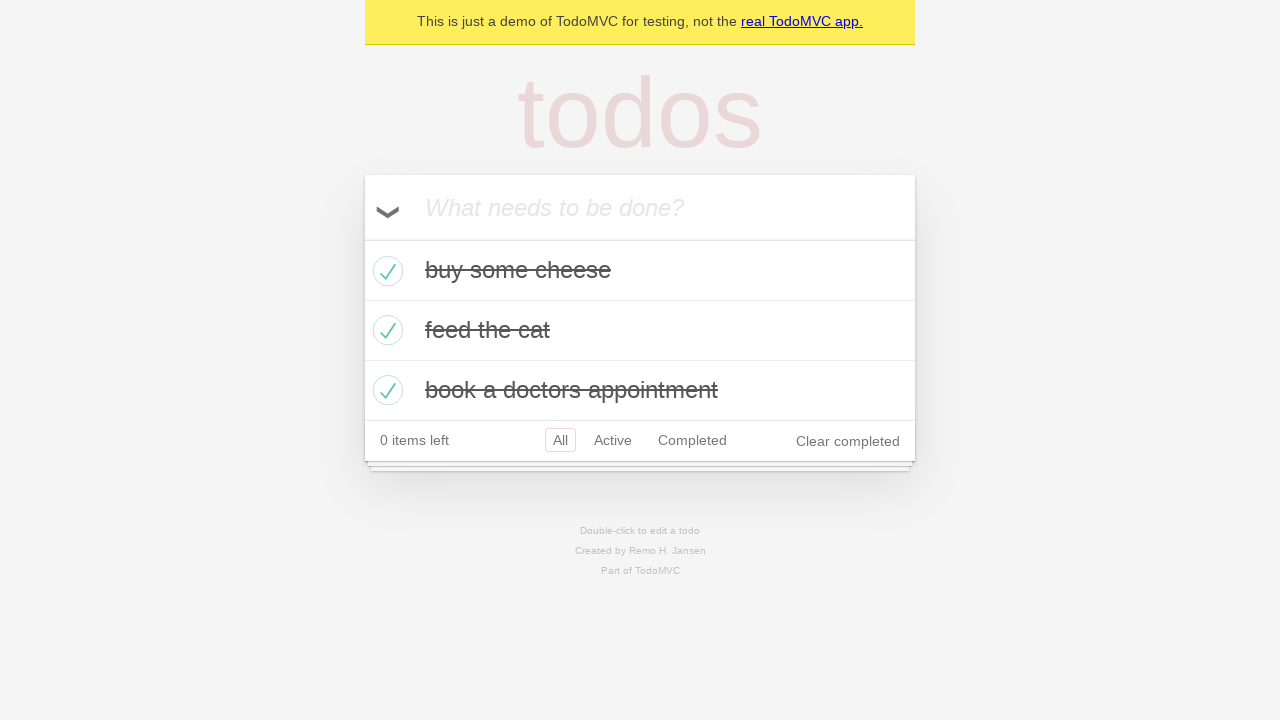

Clicked 'Mark all as complete' toggle to uncheck all items at (362, 238) on internal:label="Mark all as complete"i
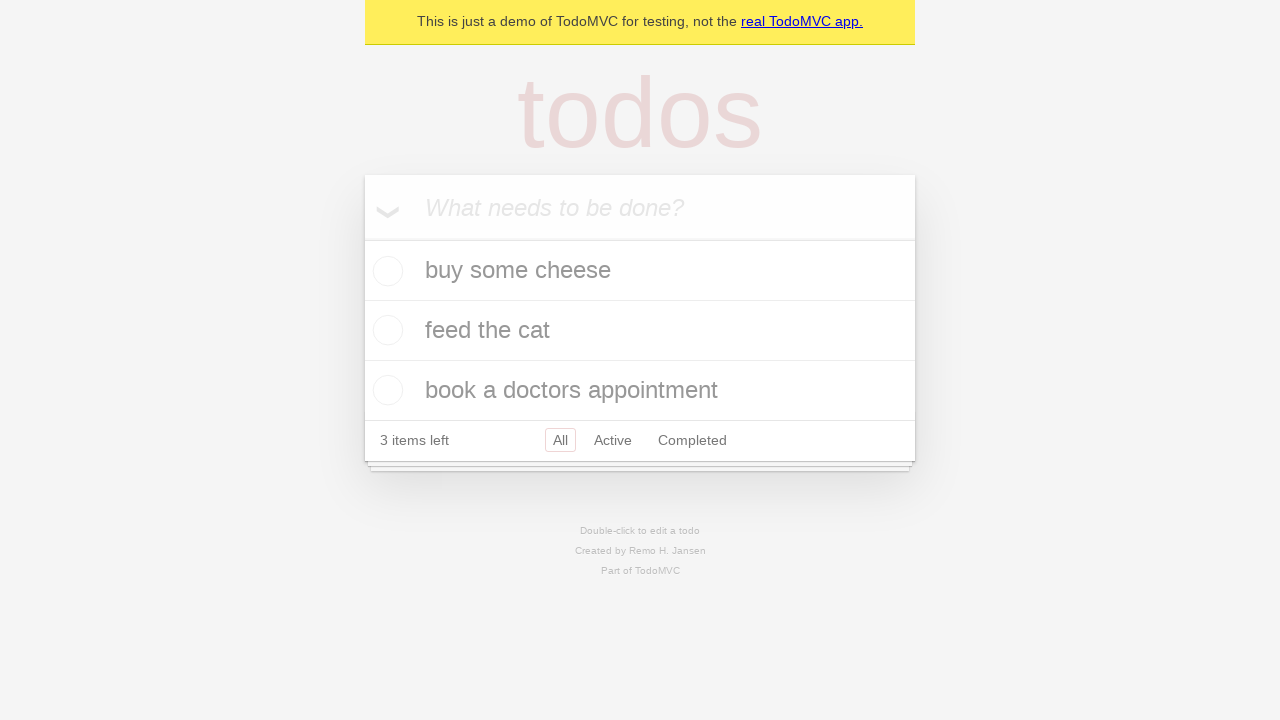

Waited for todo items to be present in the DOM
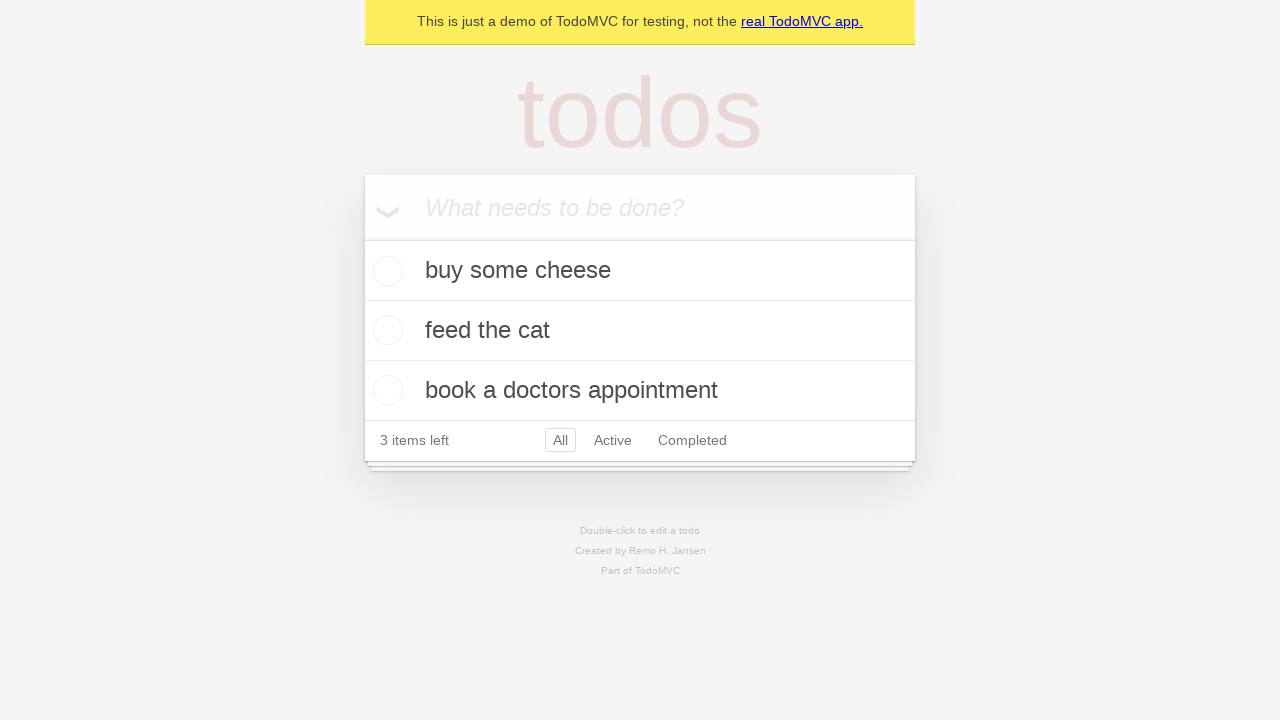

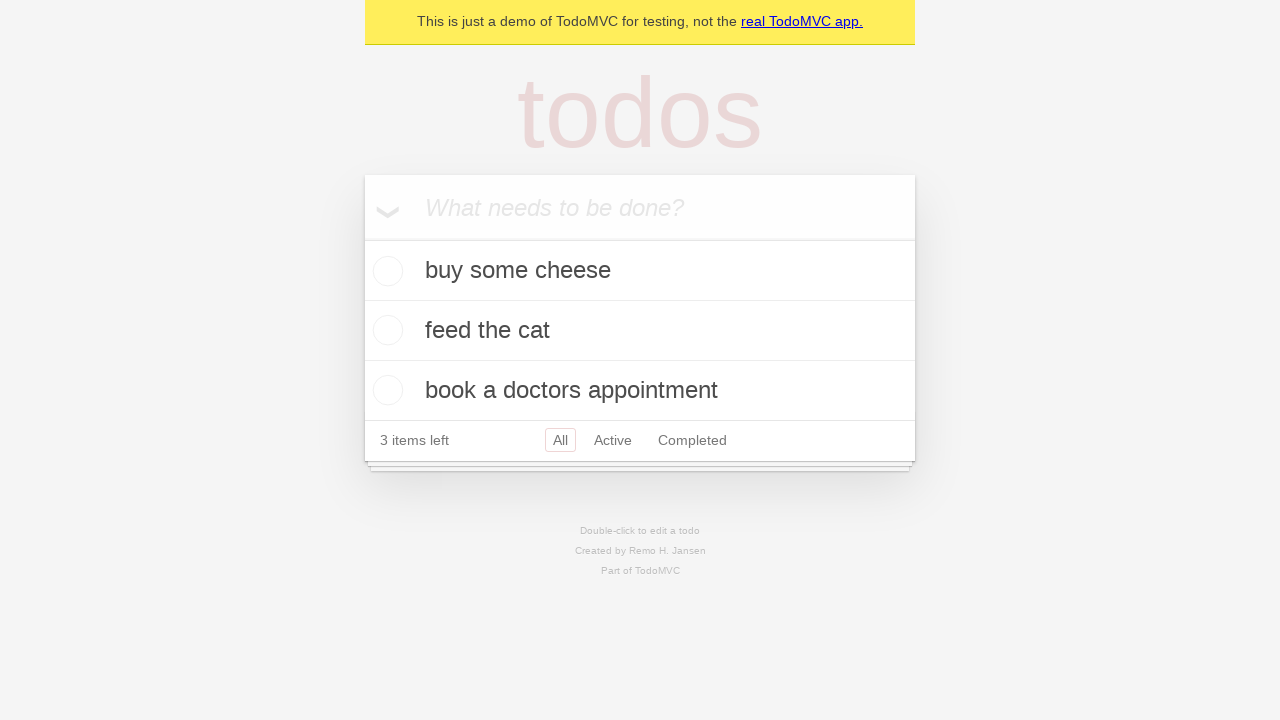